Tests a student application by entering a student ID in a prompt dialog, confirming it, and navigating through the interface using keyboard interactions (Tab and Enter keys)

Starting URL: https://live.monetanalytics.com/stu_proc/student.html#

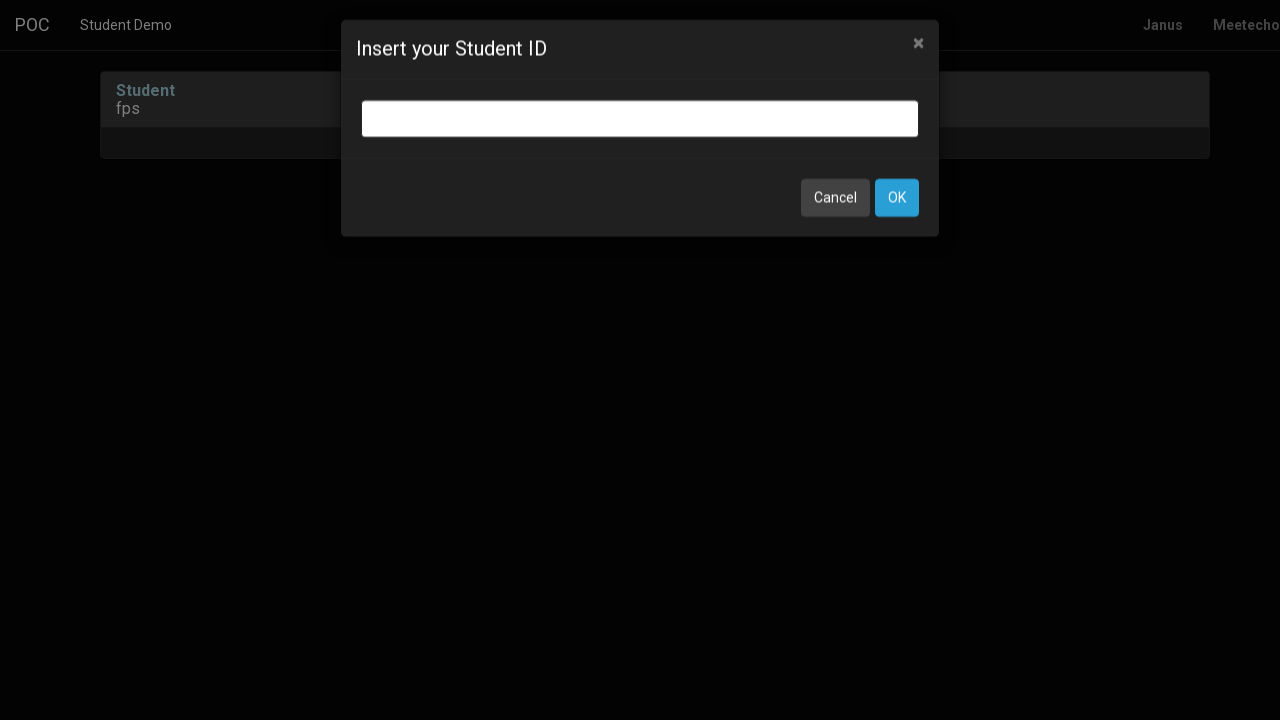

Student ID input dialog appeared
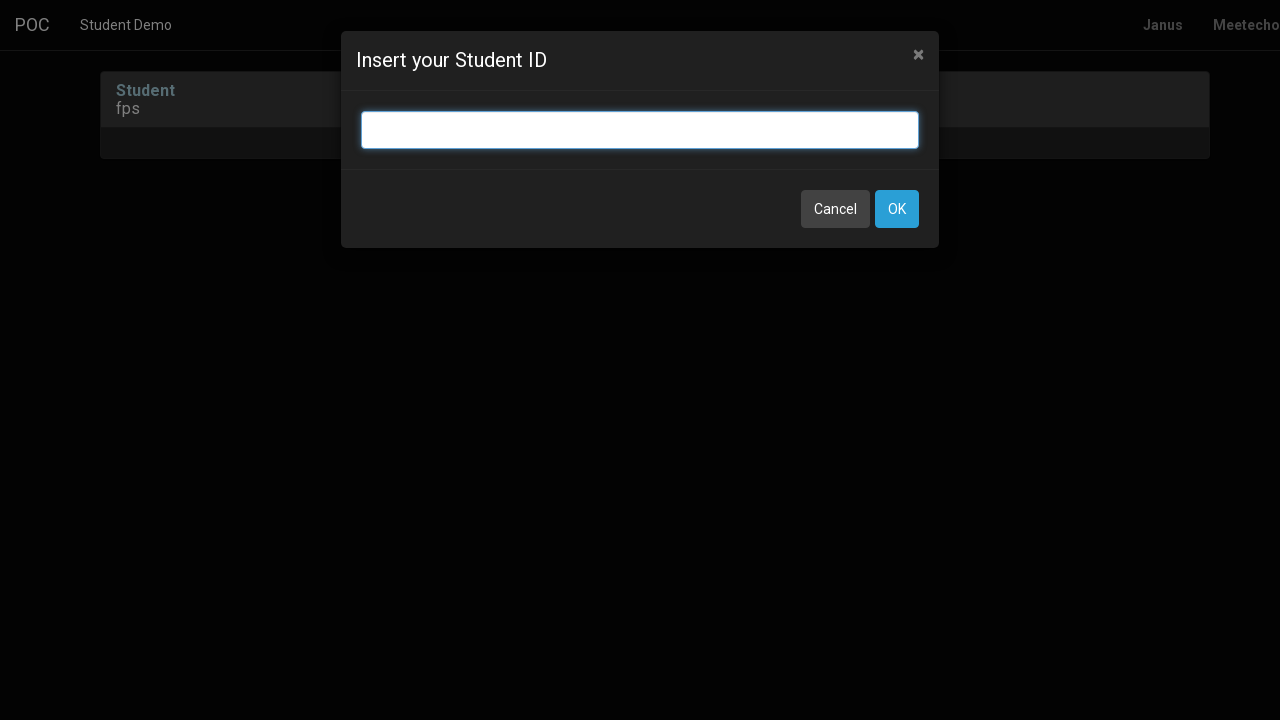

Entered student ID 'AW-1' in prompt dialog on input.bootbox-input.bootbox-input-text.form-control
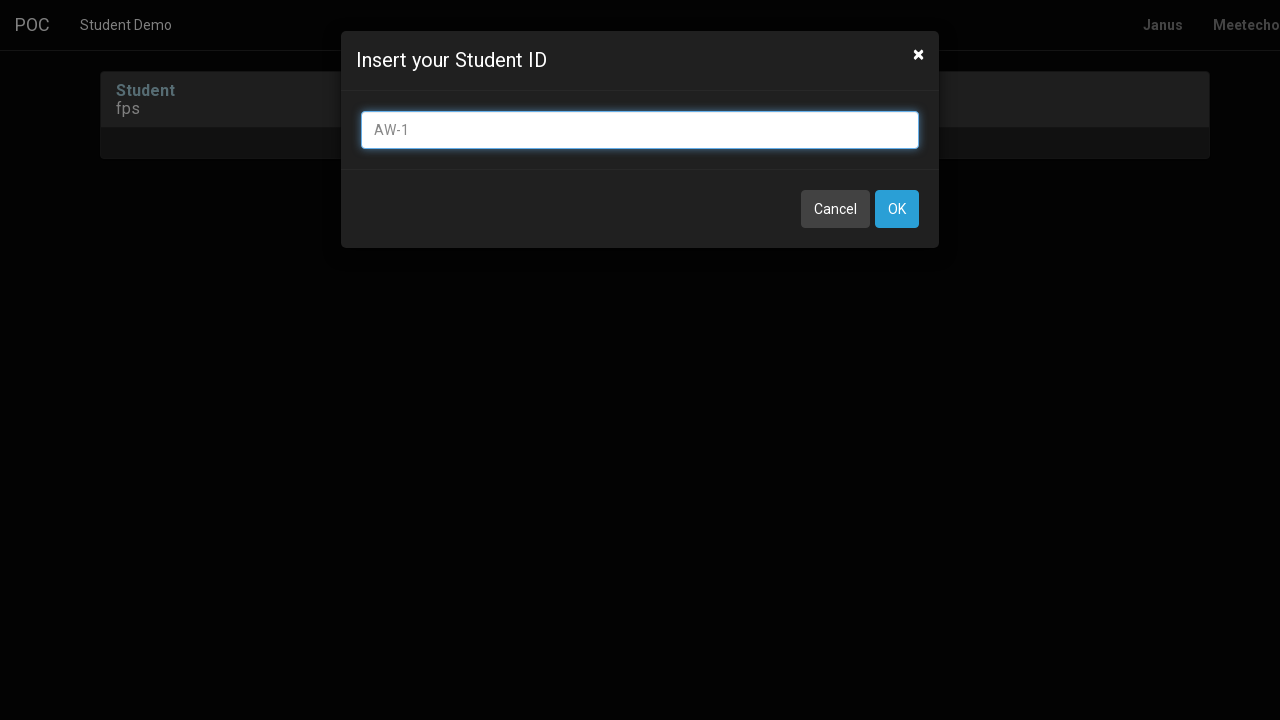

Clicked OK button to confirm student ID at (897, 209) on xpath=//button[contains(text(),'OK')]
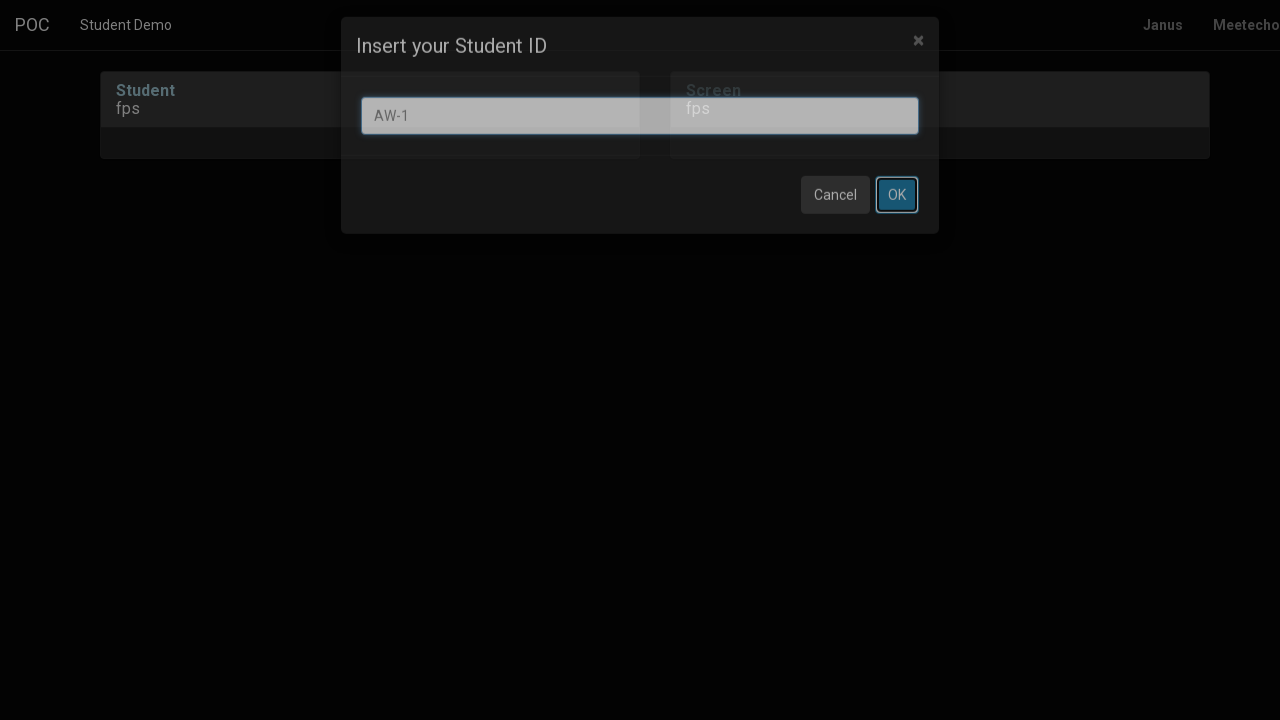

Page loaded after confirmation
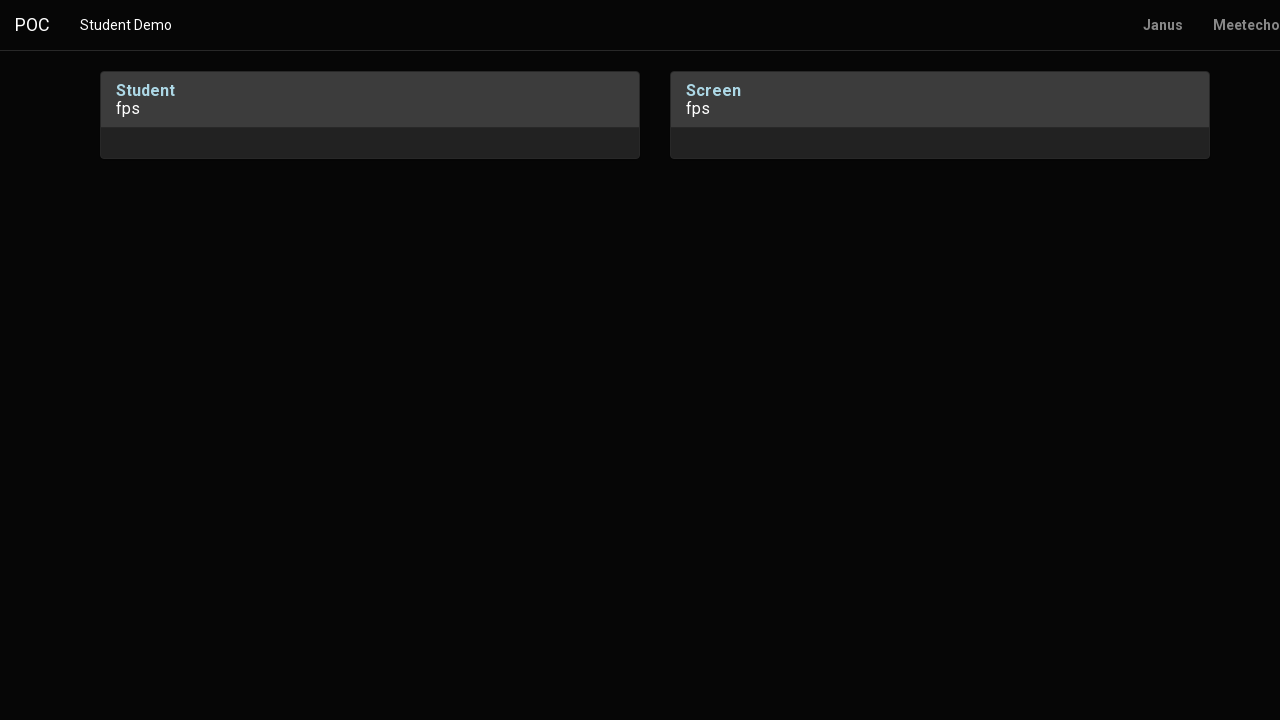

Pressed Tab to navigate interface
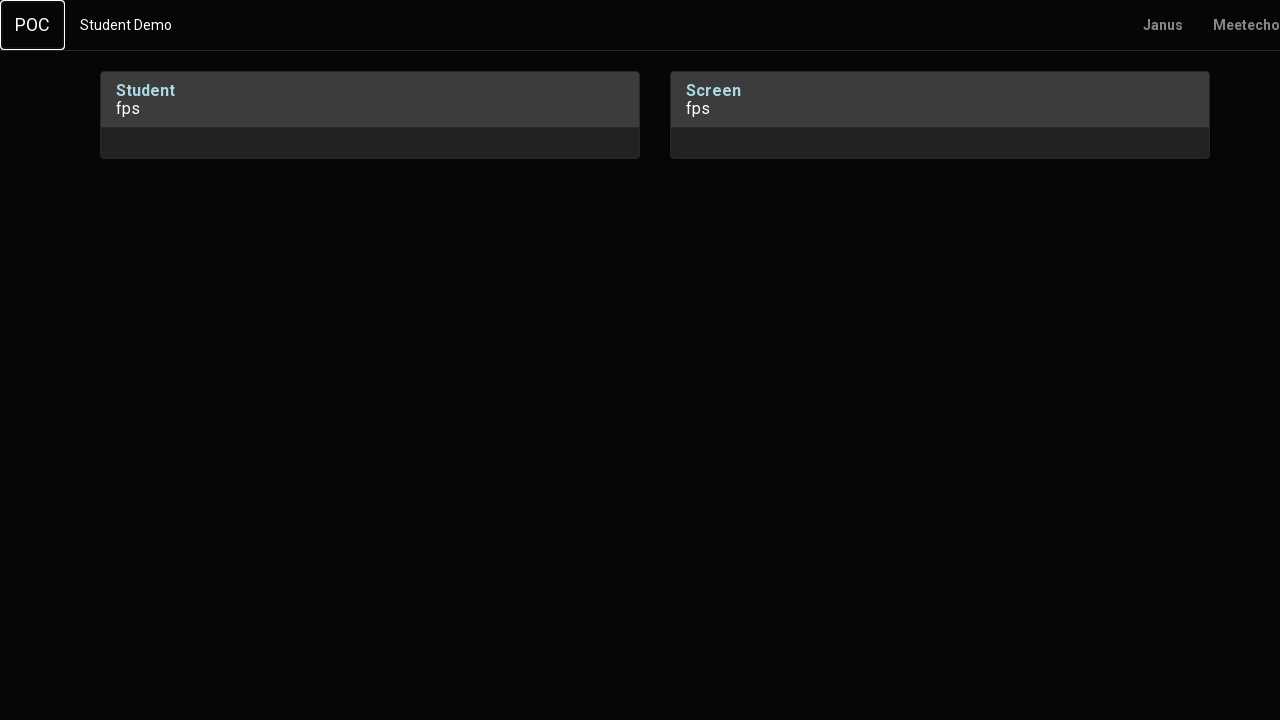

Waited for Tab navigation
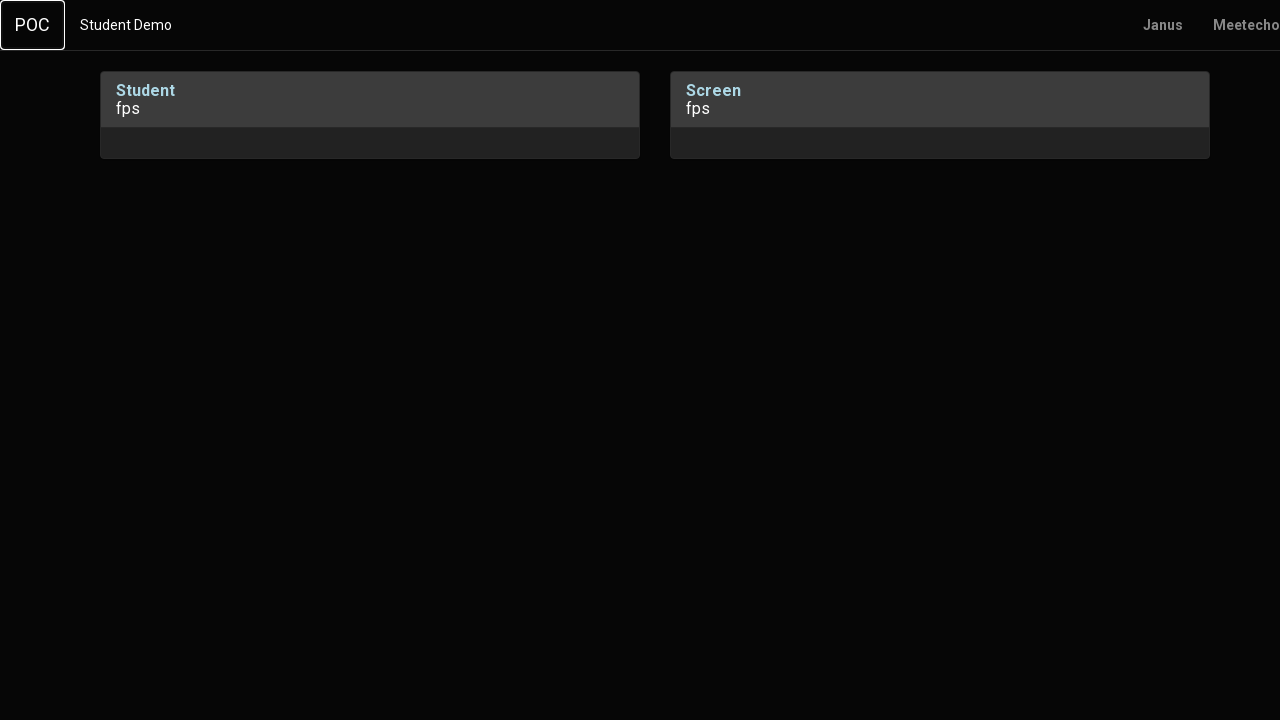

Pressed Enter to confirm navigation
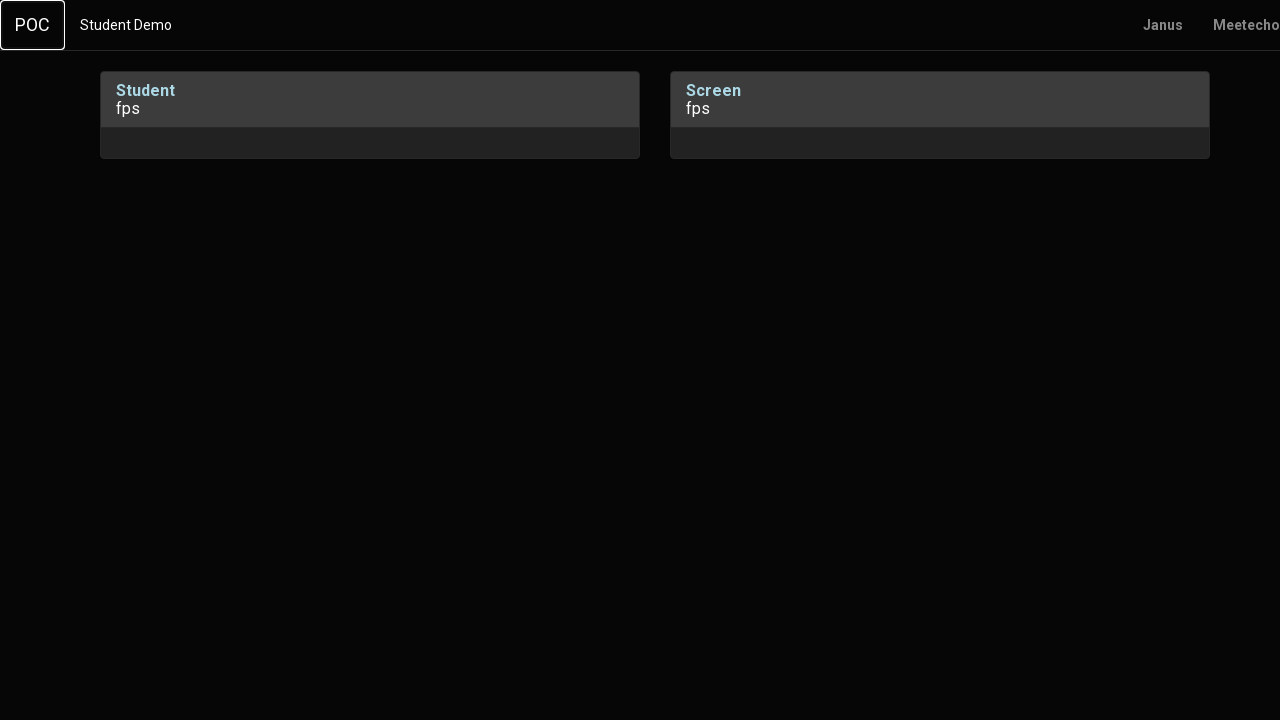

Waited for Enter confirmation to process
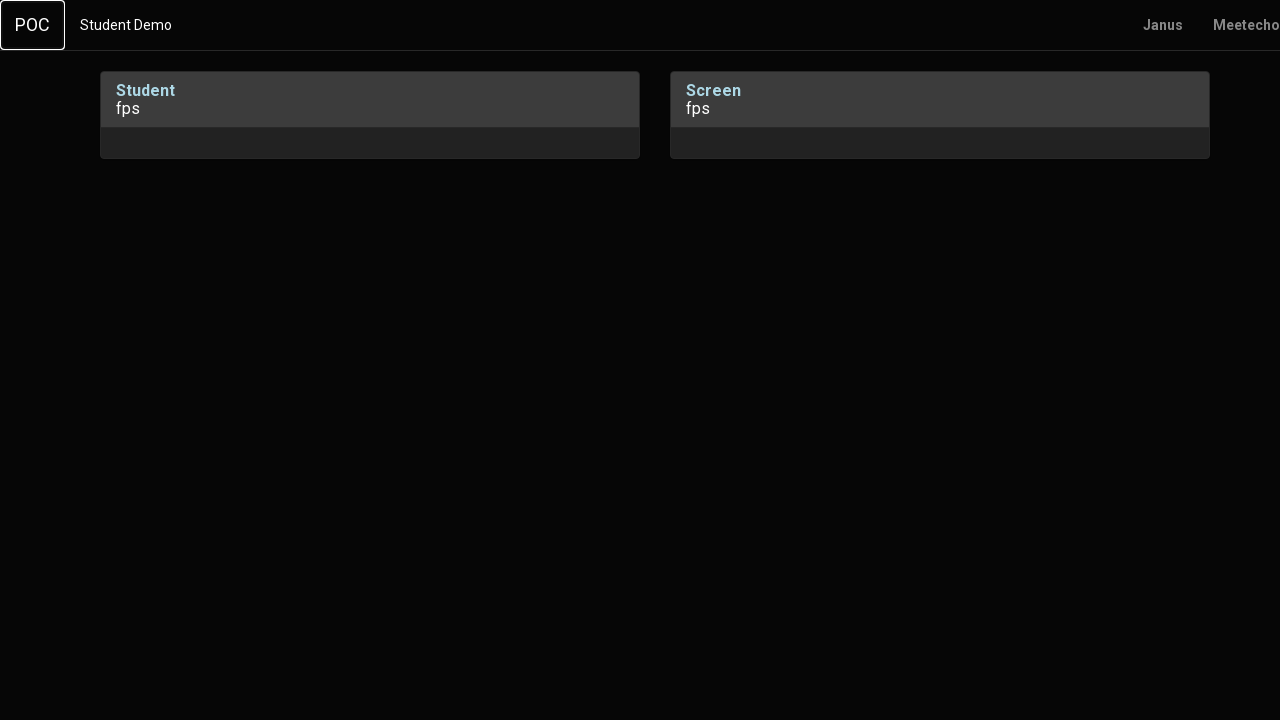

Pressed Tab to navigate further
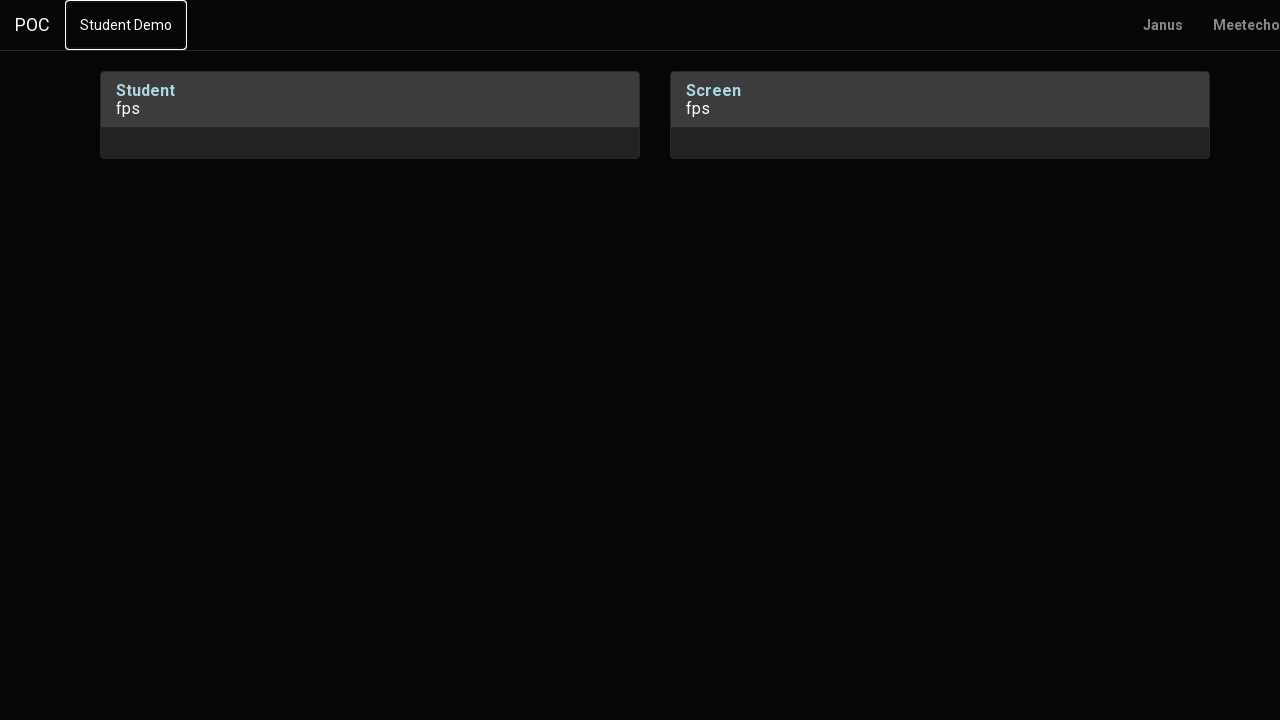

Waited for first Tab navigation
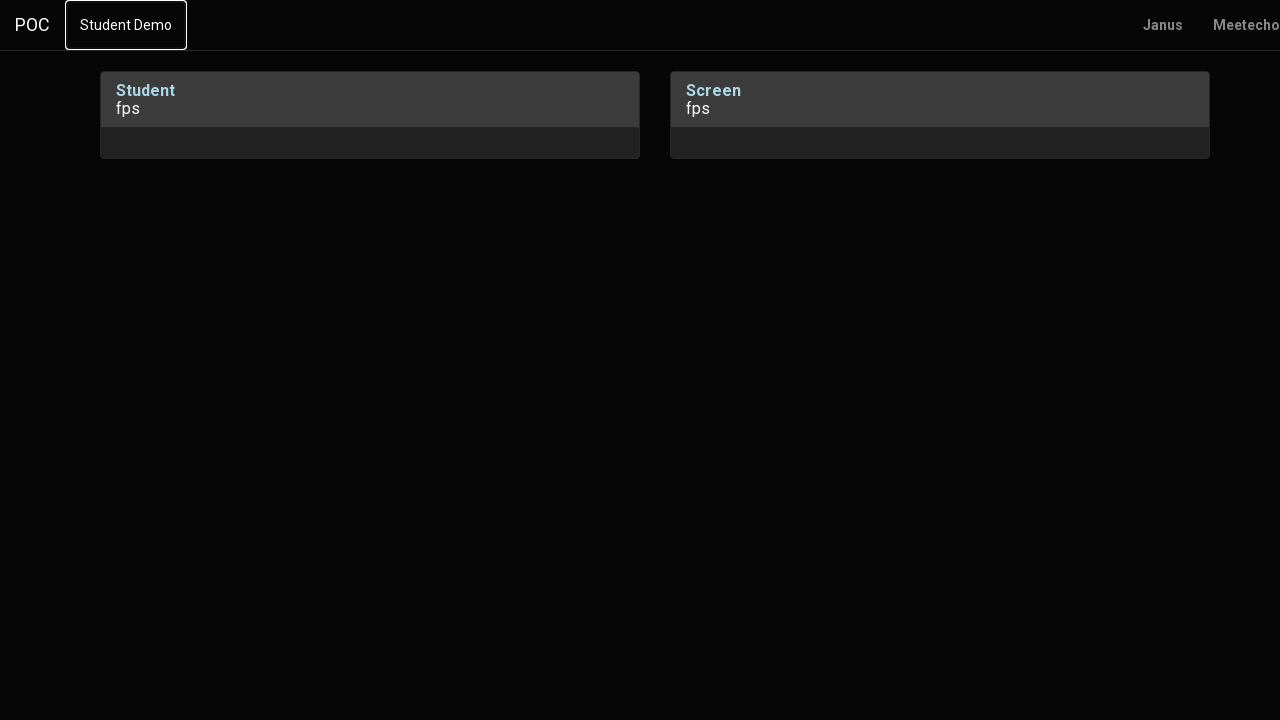

Pressed Tab again to navigate further
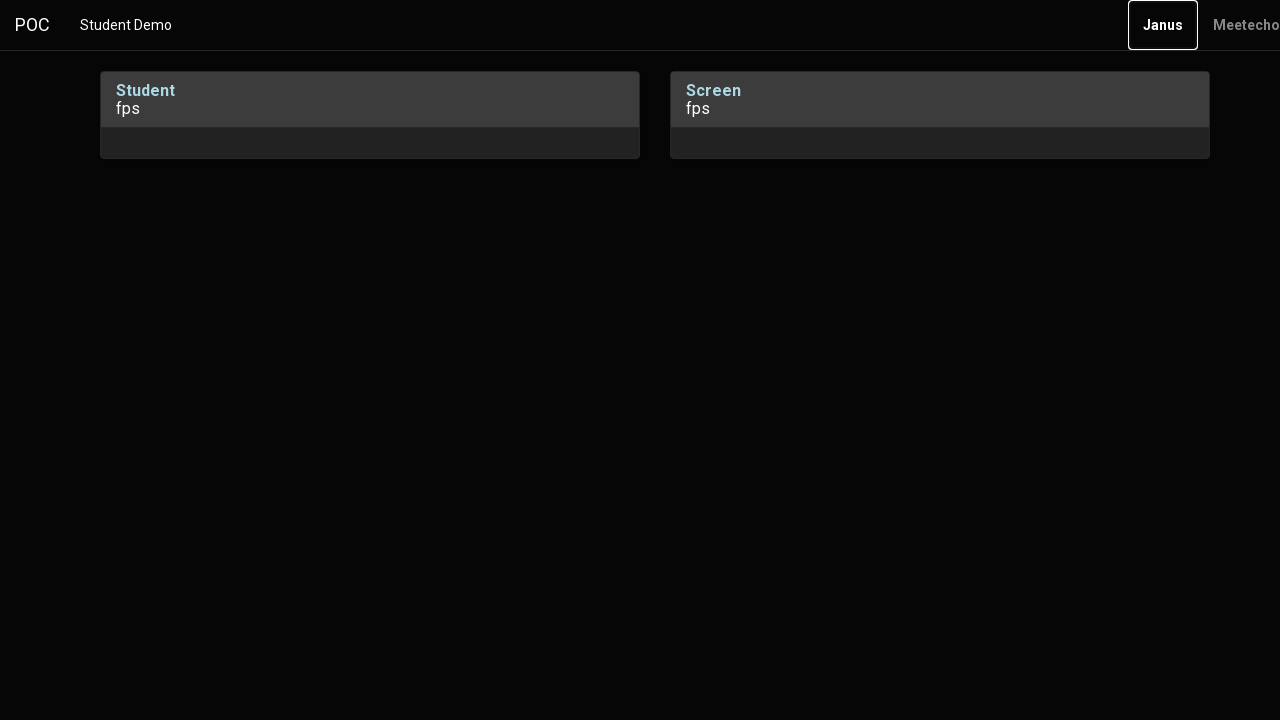

Waited for second Tab navigation
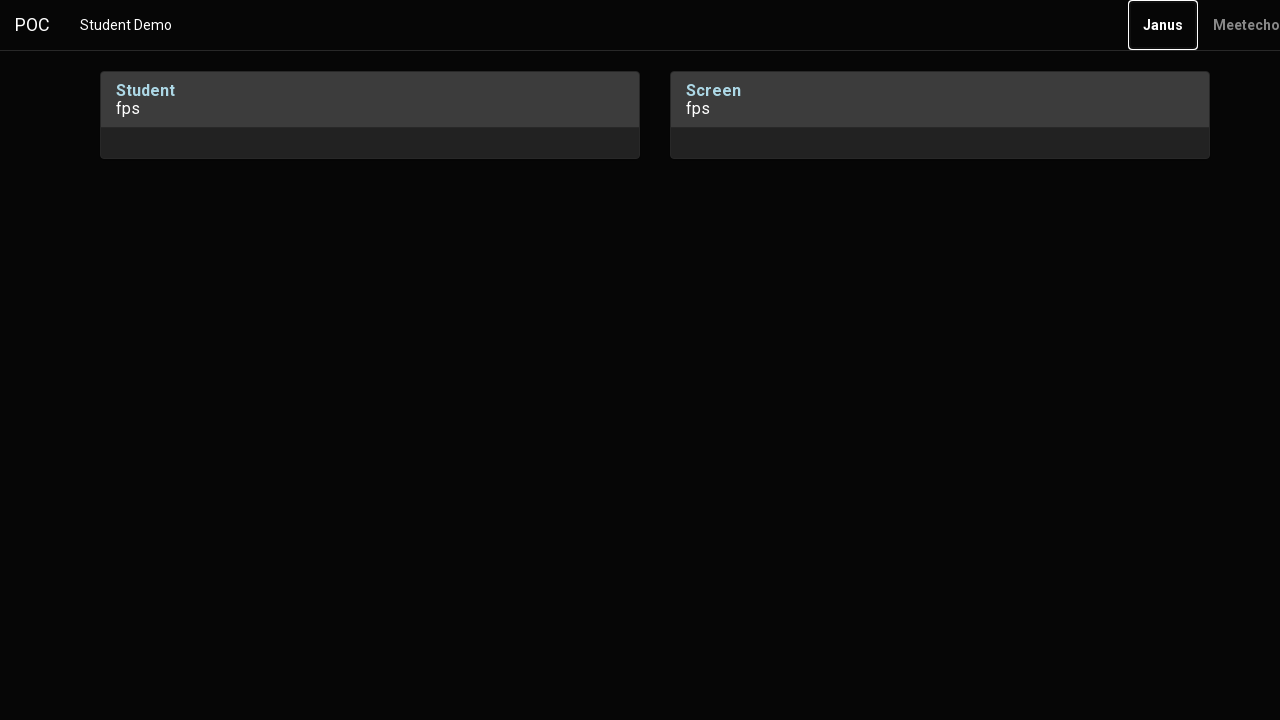

Pressed Enter to confirm final action
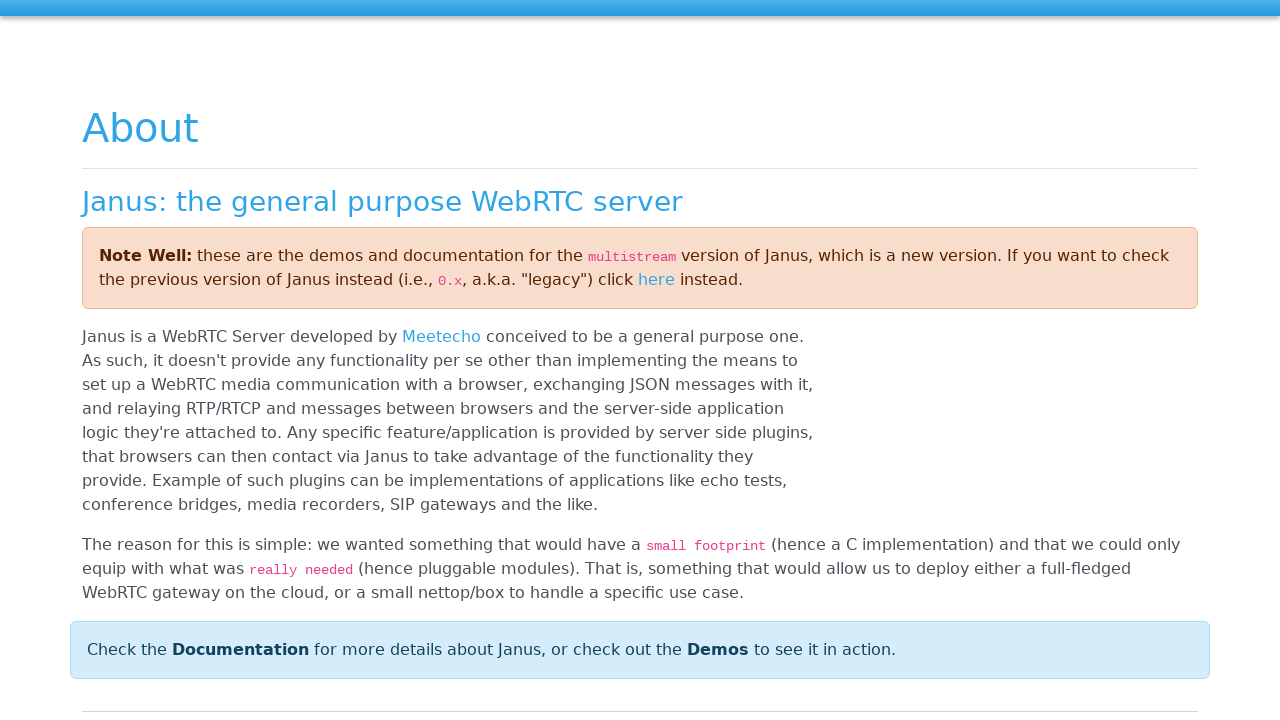

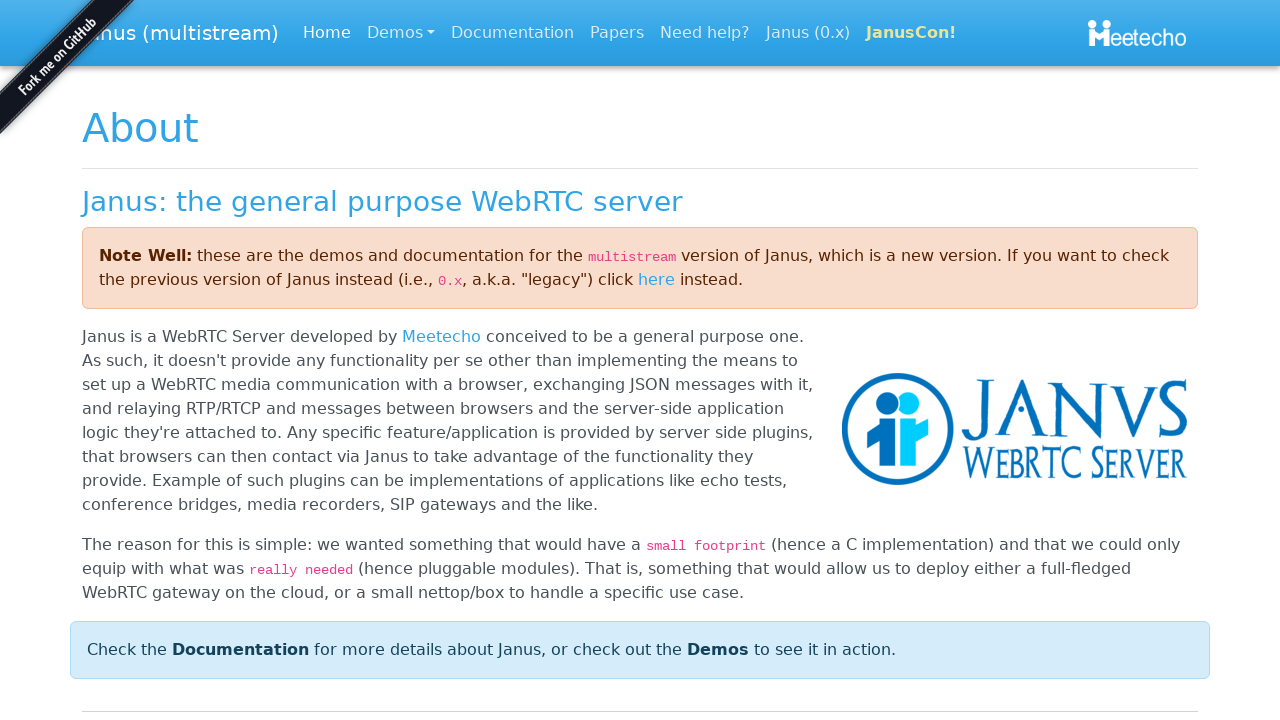